Tests opening multiple separate windows and switching between them before closing

Starting URL: http://demo.automationtesting.in/Windows.html

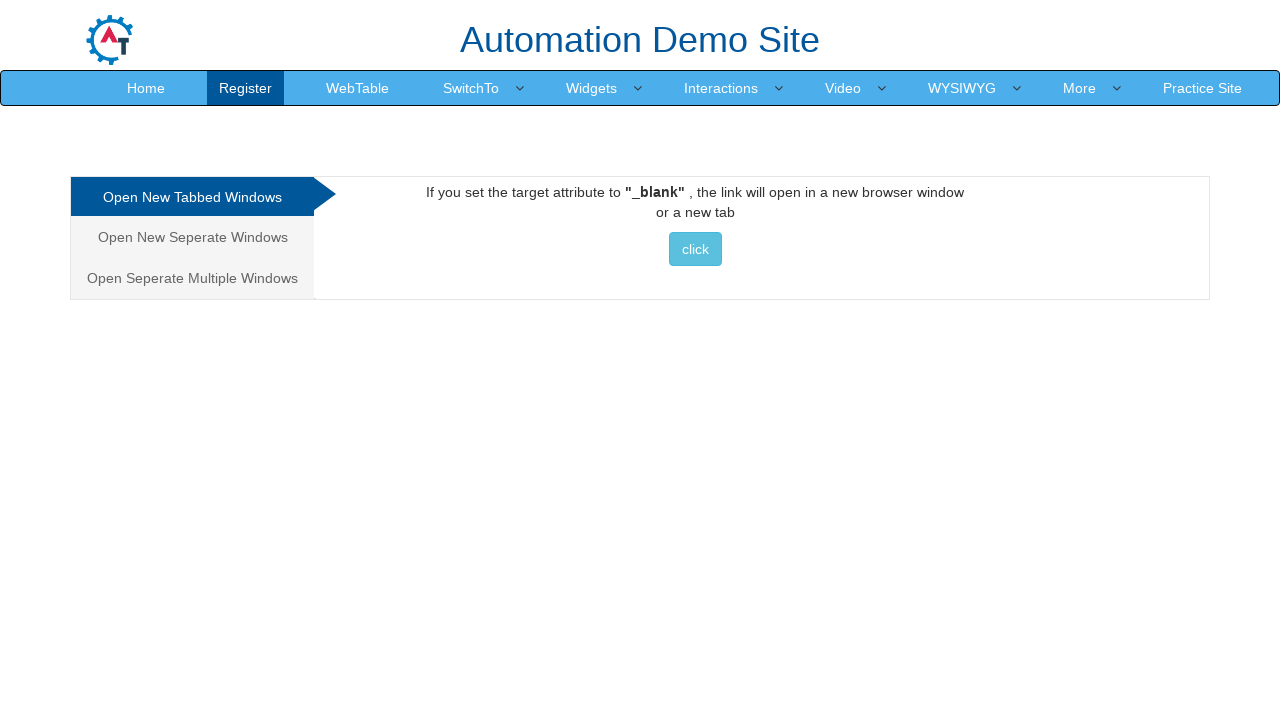

Clicked on 'Open Seperate Multiple Windows' link at (192, 278) on xpath=//a[contains(text(),'Open Seperate Multiple Windows')]
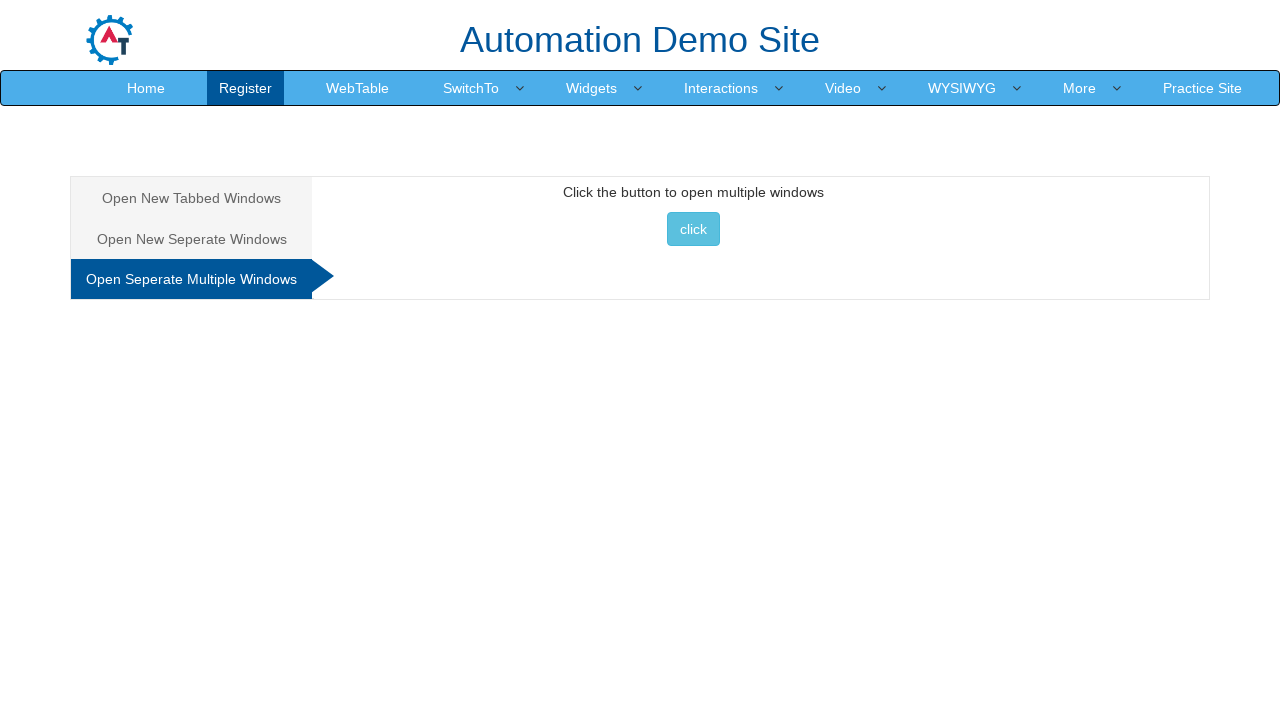

Clicked button to open multiple windows at (693, 229) on (//button[@class='btn btn-info'])[2]
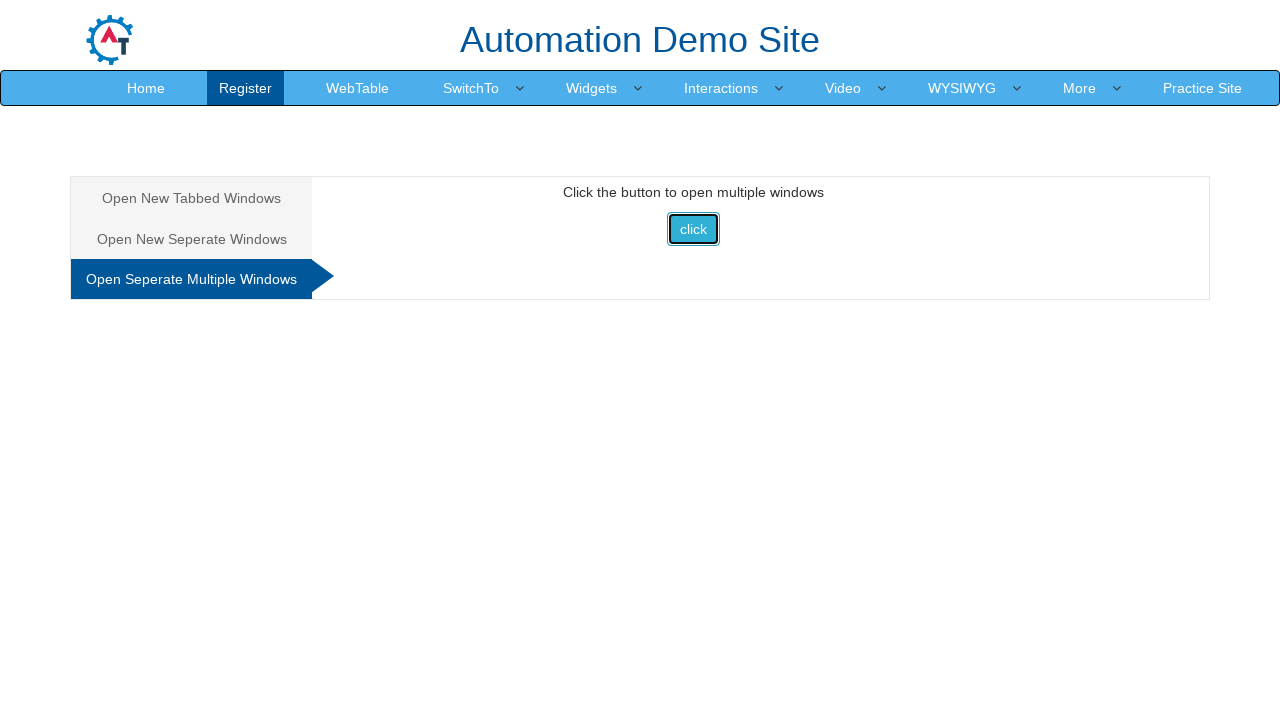

Retrieved all open pages from context
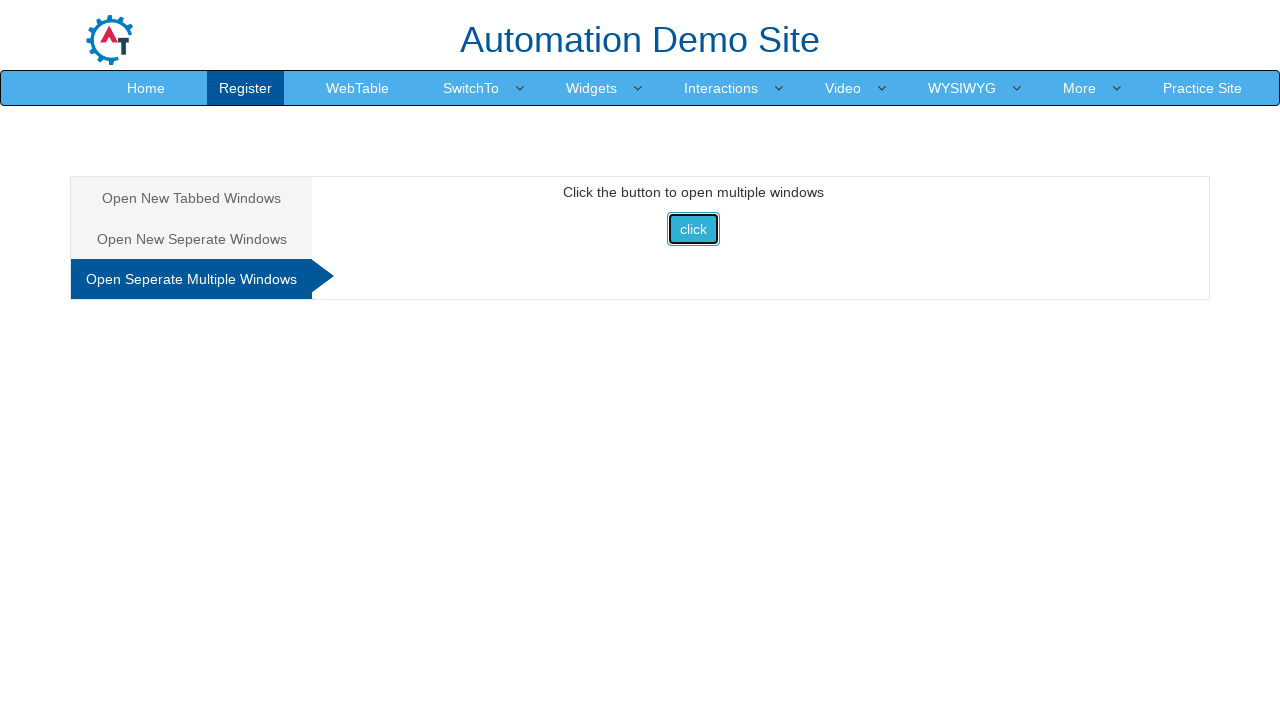

Reloaded the second window
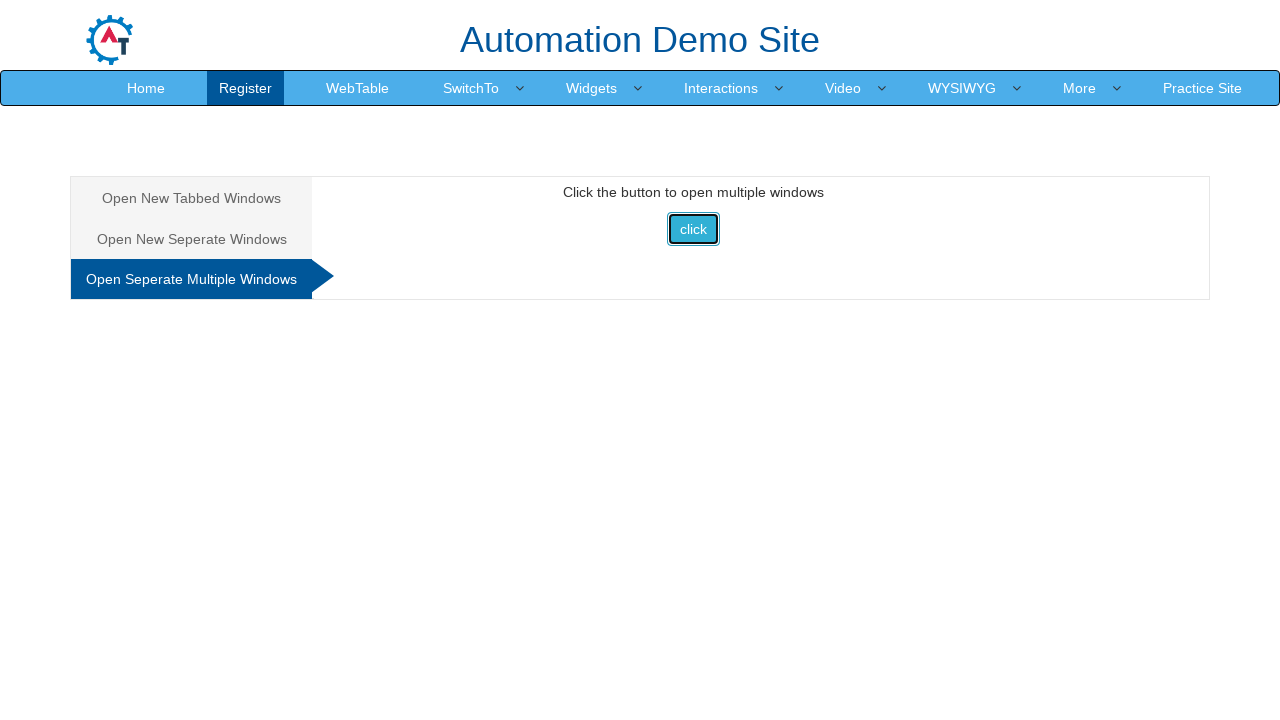

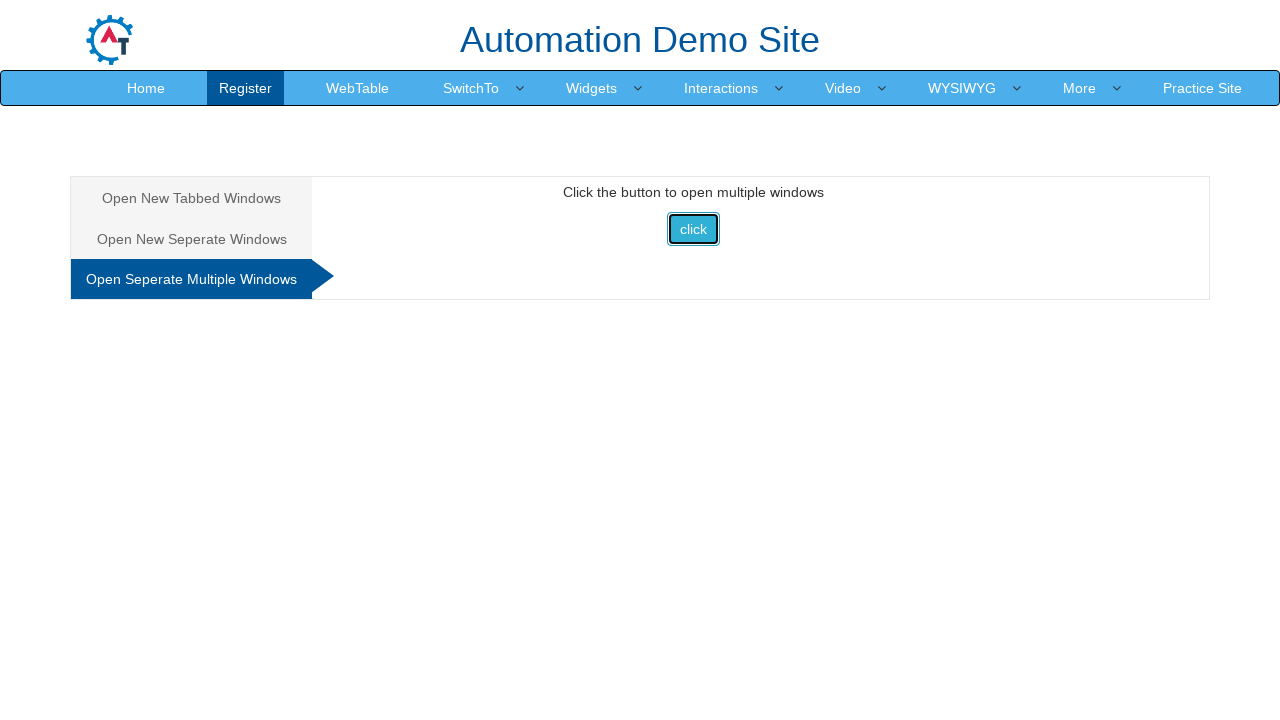